Tests setting browser window position and size to specific dimensions.

Starting URL: https://demoblaze.com/

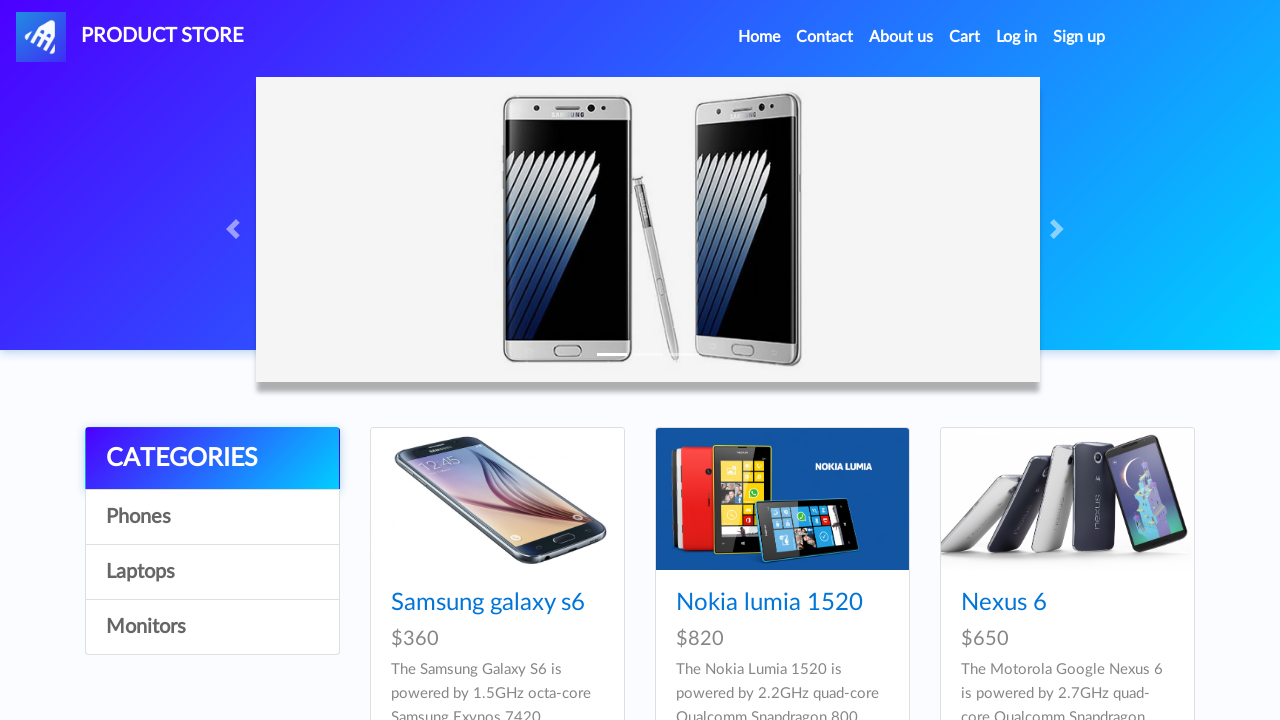

Set browser window viewport to 500x700 pixels
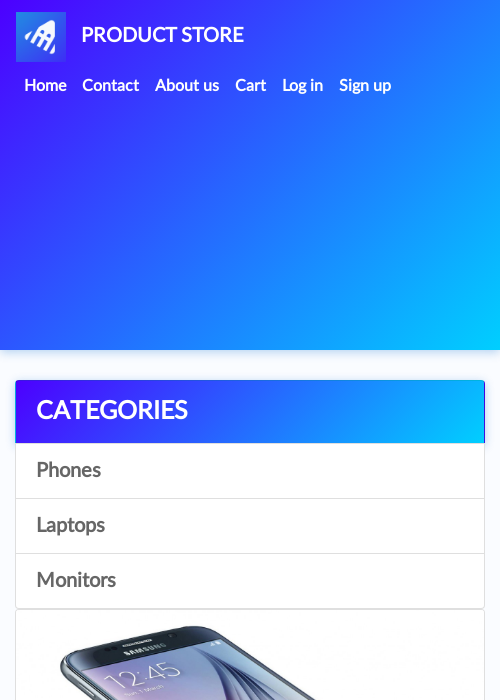

Page DOM content loaded
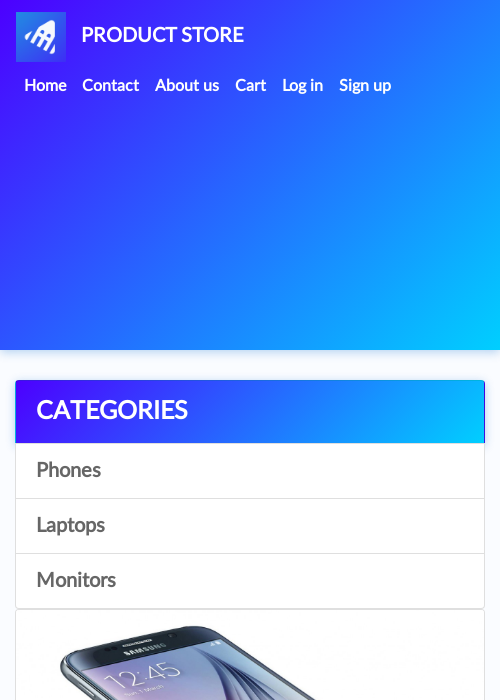

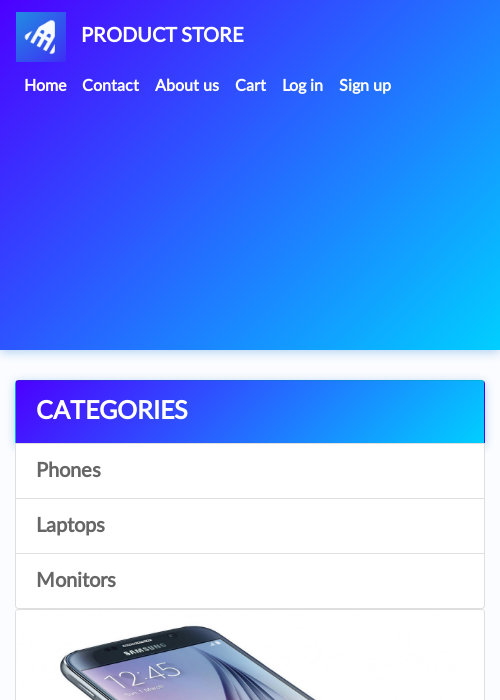